Clicks on Nokia Lumia product and verifies the price displayed is $820

Starting URL: https://www.demoblaze.com/

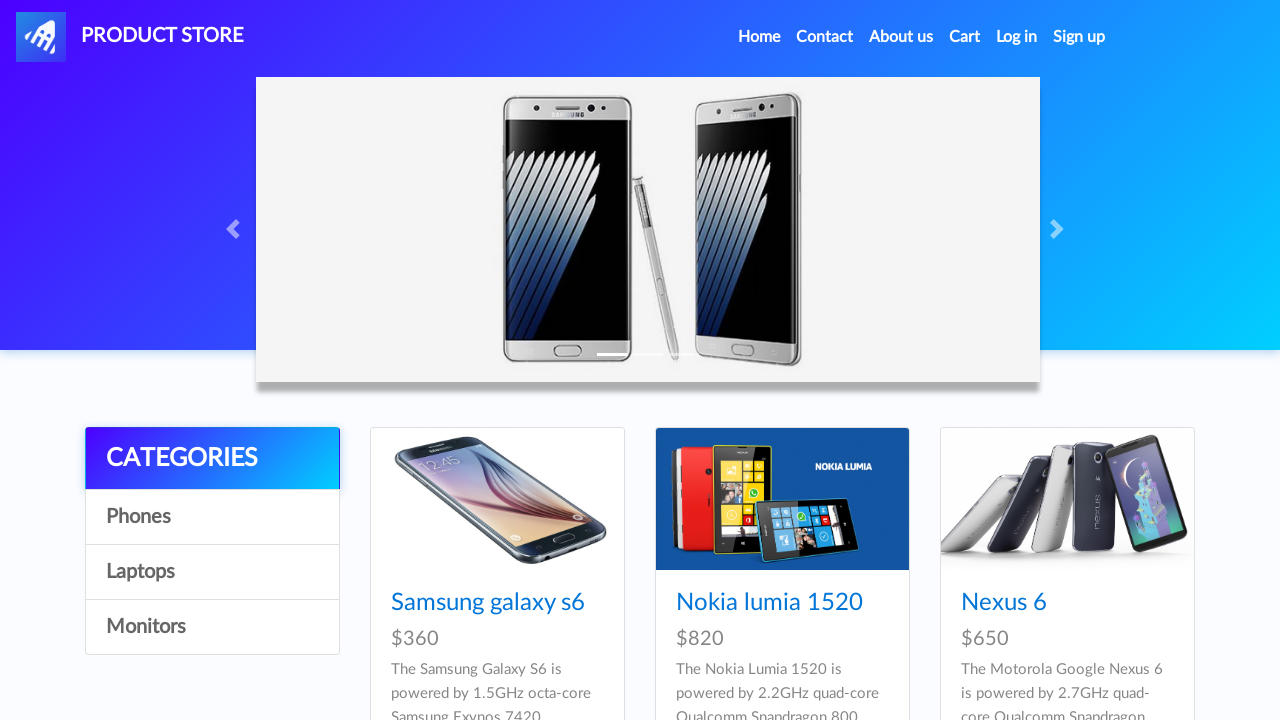

Navigated to DemoBlaze home page
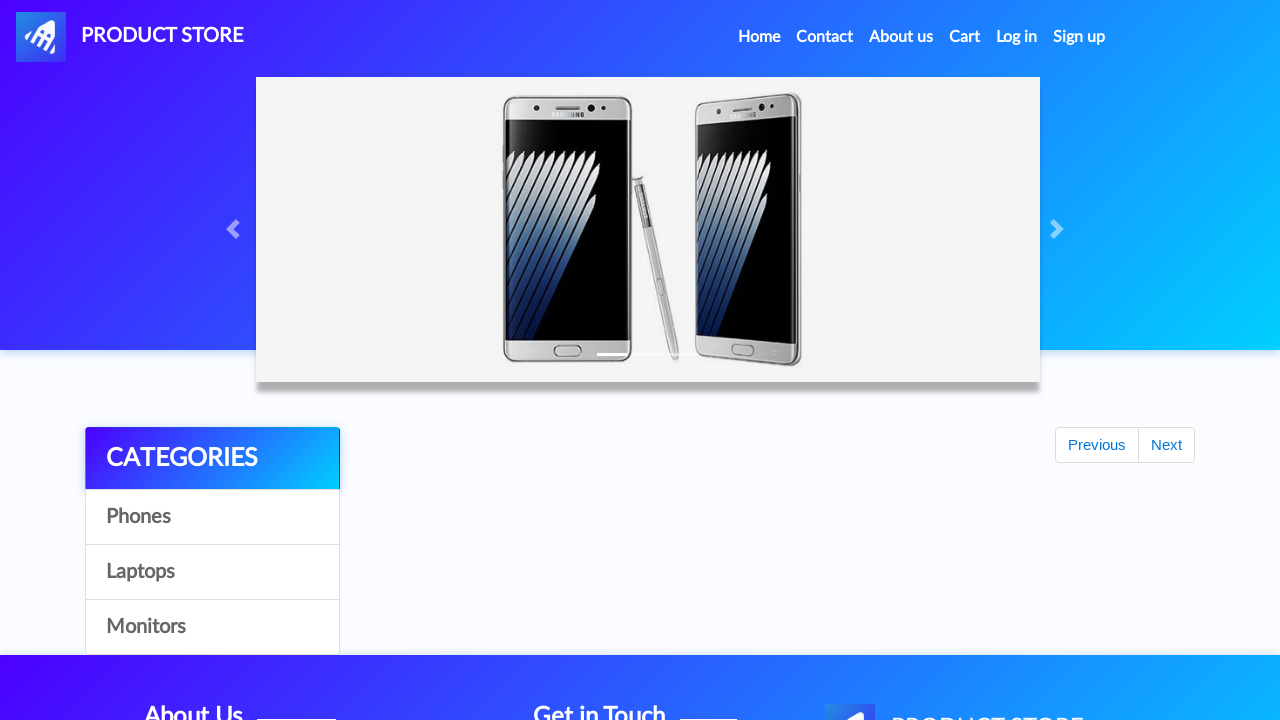

Clicked on Nokia Lumia product link at (782, 499) on div a[href='prod.html?idp_=2']
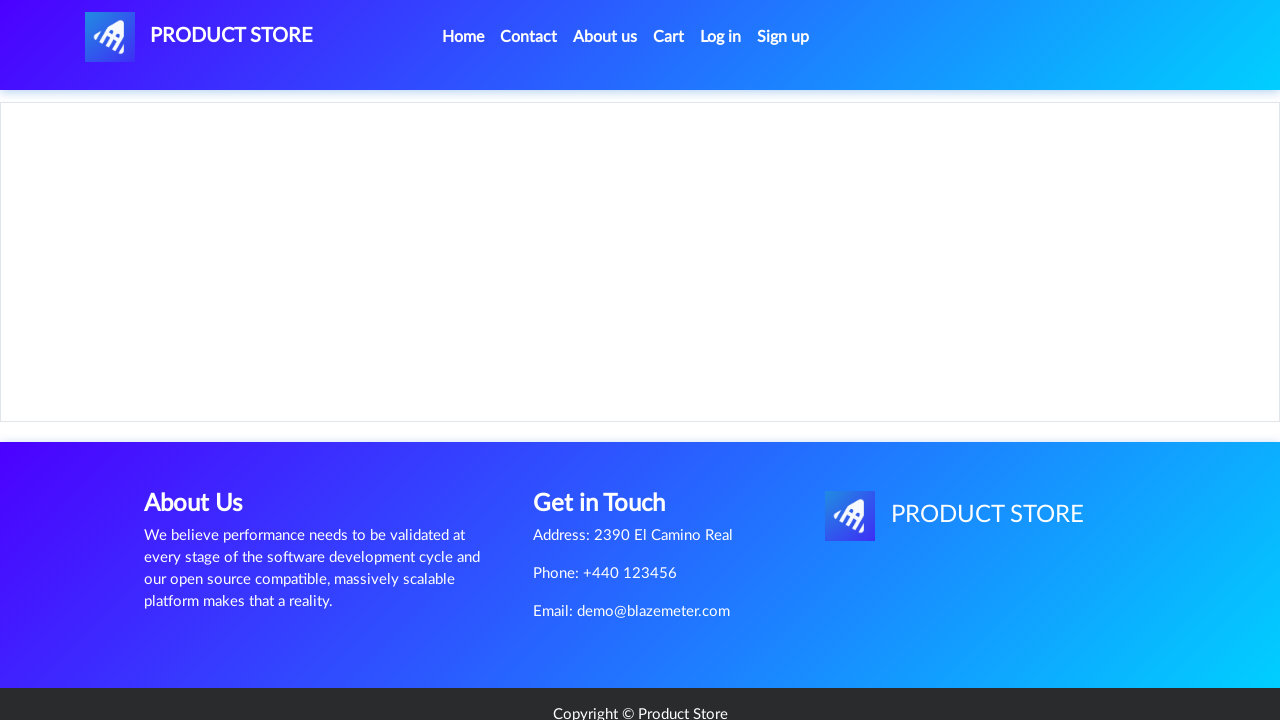

Verified Nokia Lumia price is displayed as $820
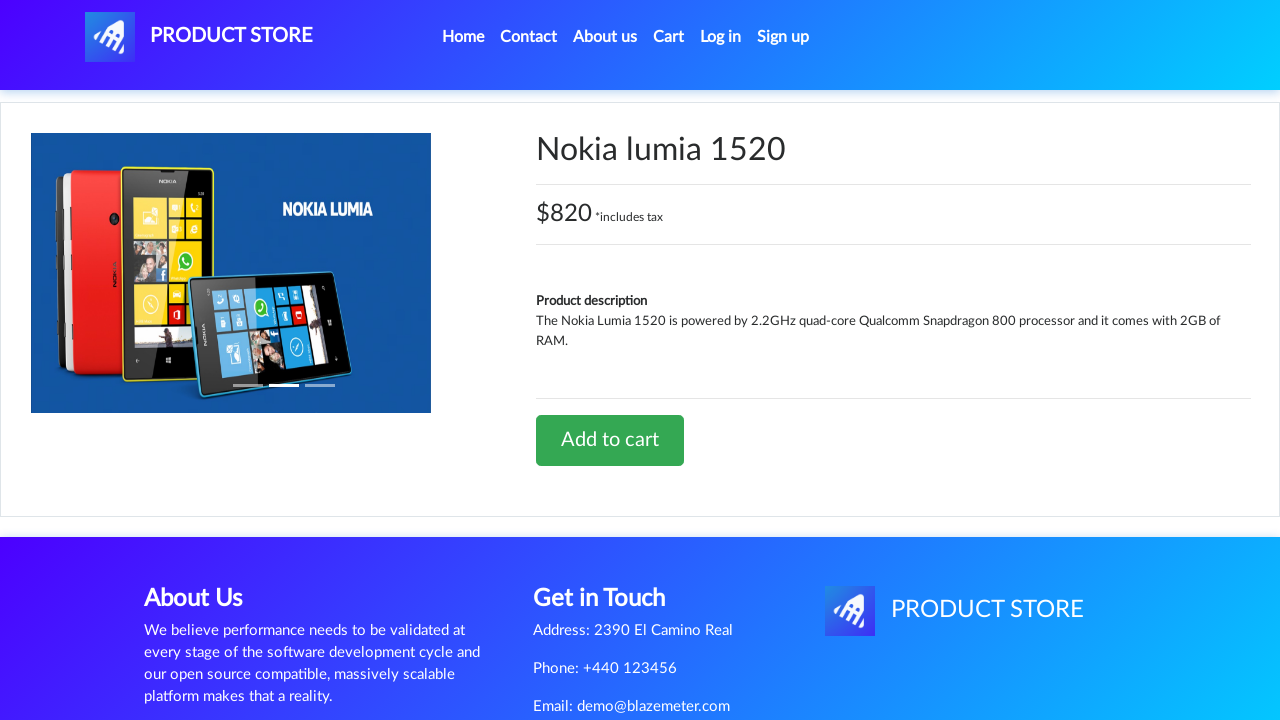

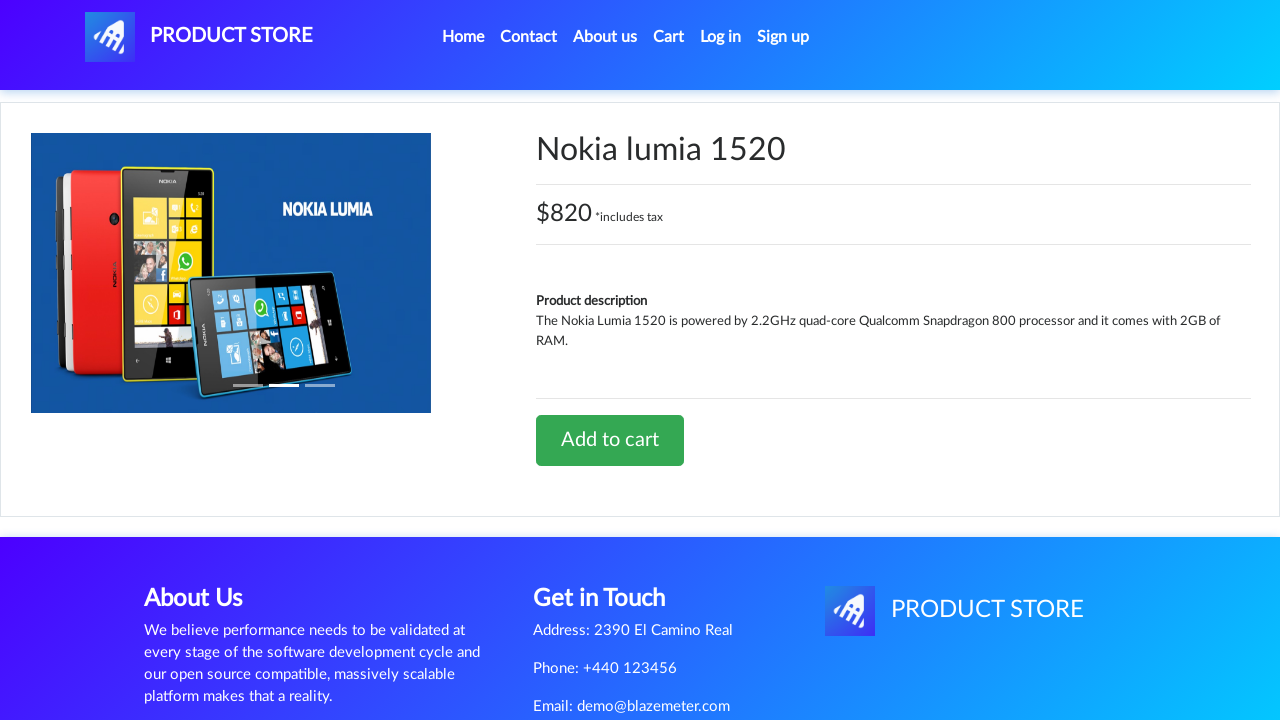